Tests GitHub signup form behavior by entering an email address and verifying that the Continue button becomes enabled

Starting URL: https://github.com/signup?ref_cta=Sign+up&ref_loc=header+logged+out&ref_page=%2F&source=header-home

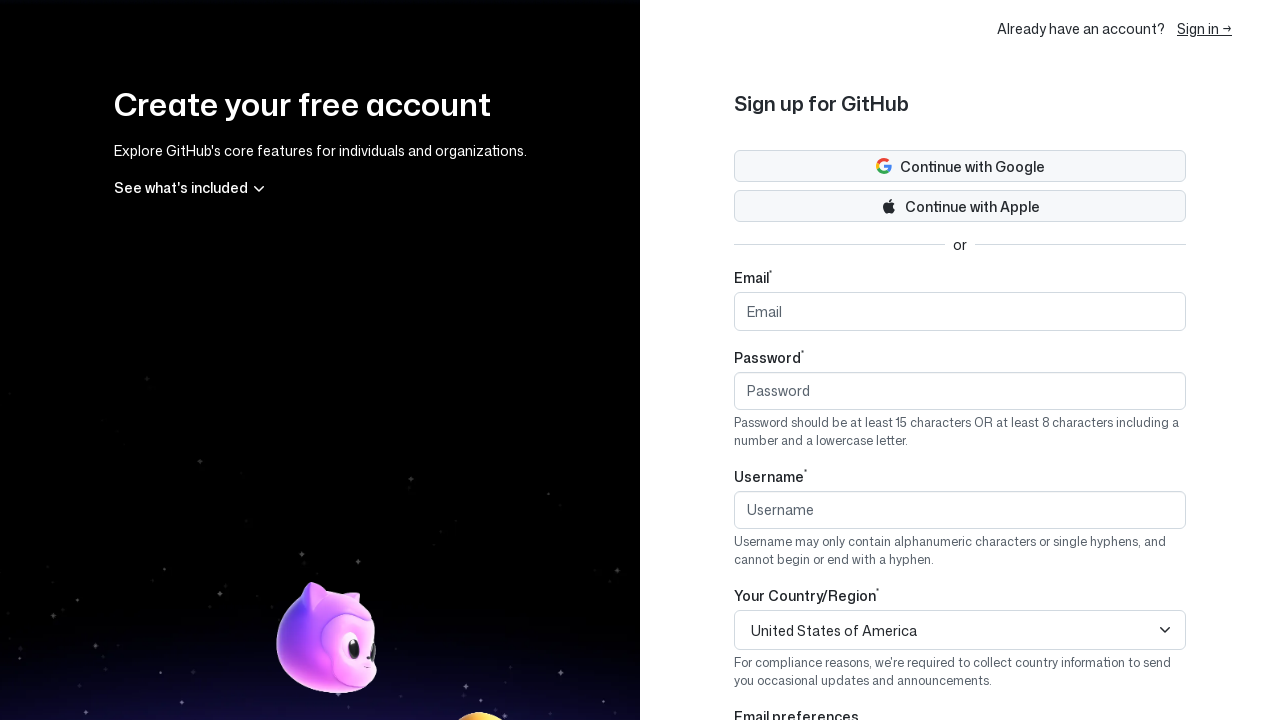

Waited for page to load with networkidle state
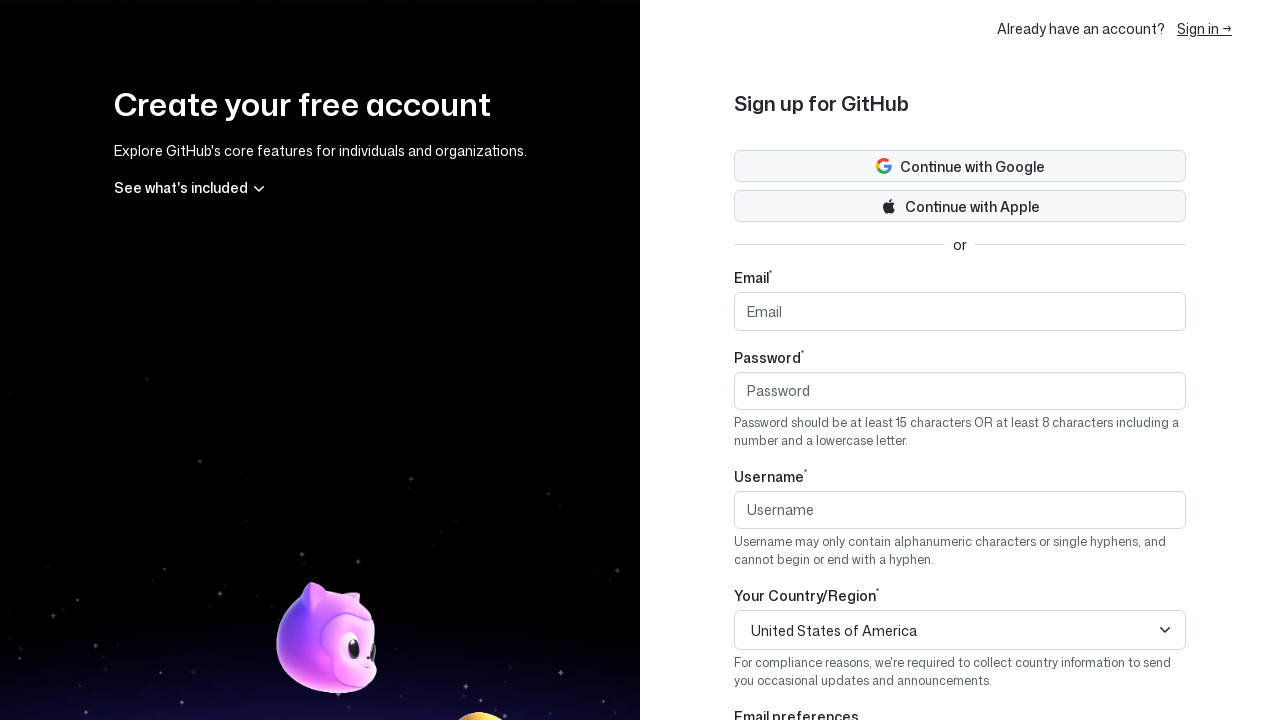

Filled email field with 'testuser7291@example.com' on #email
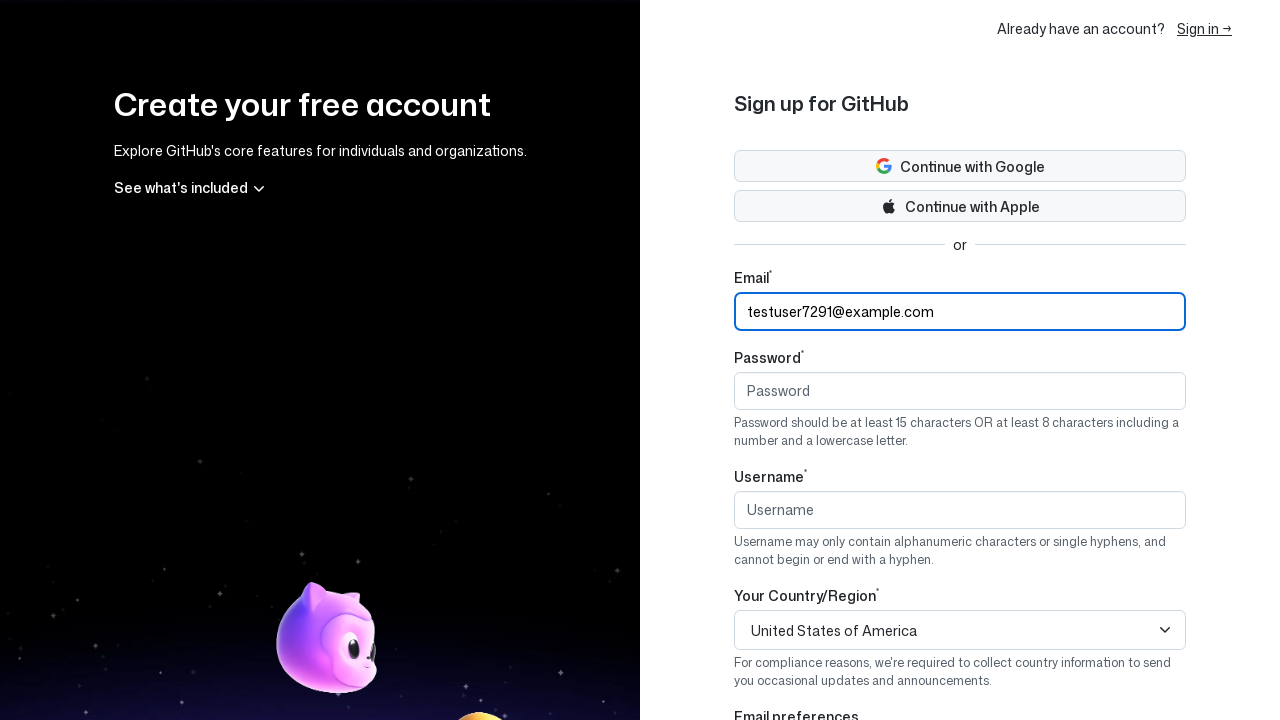

Waited 1000ms for form validation to complete
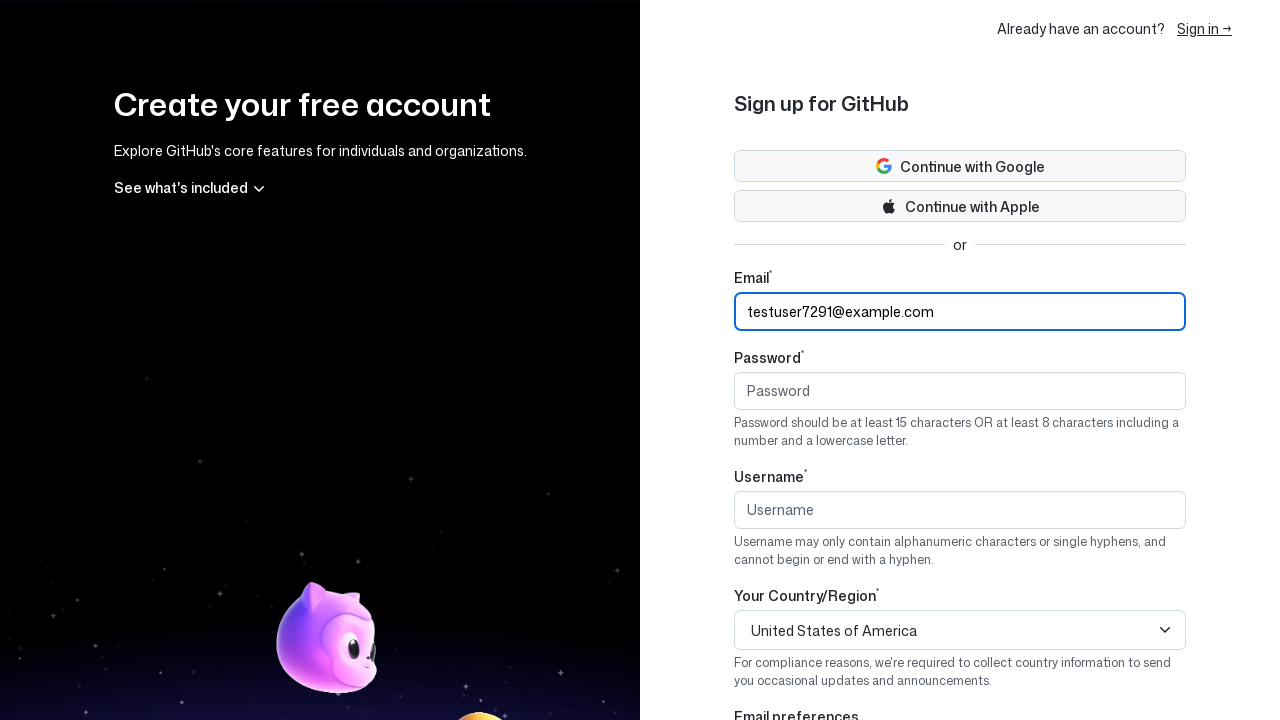

Located the Continue button
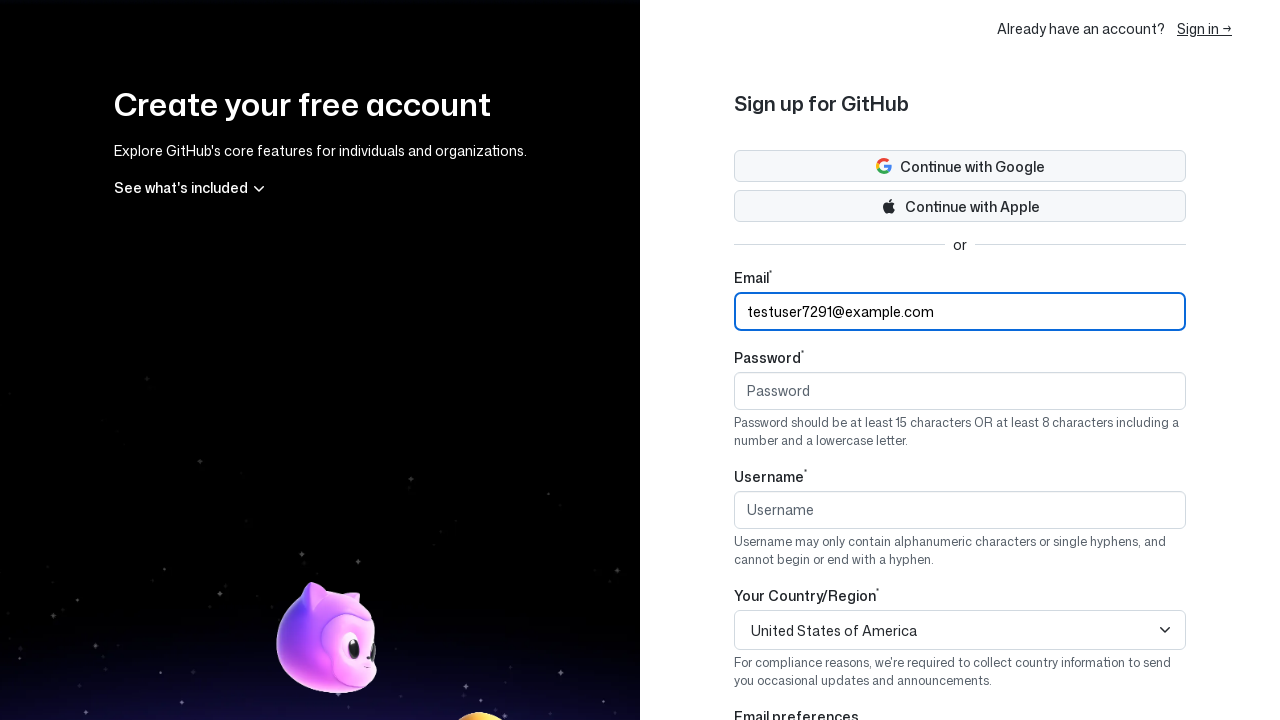

Checked if Continue button is enabled: True
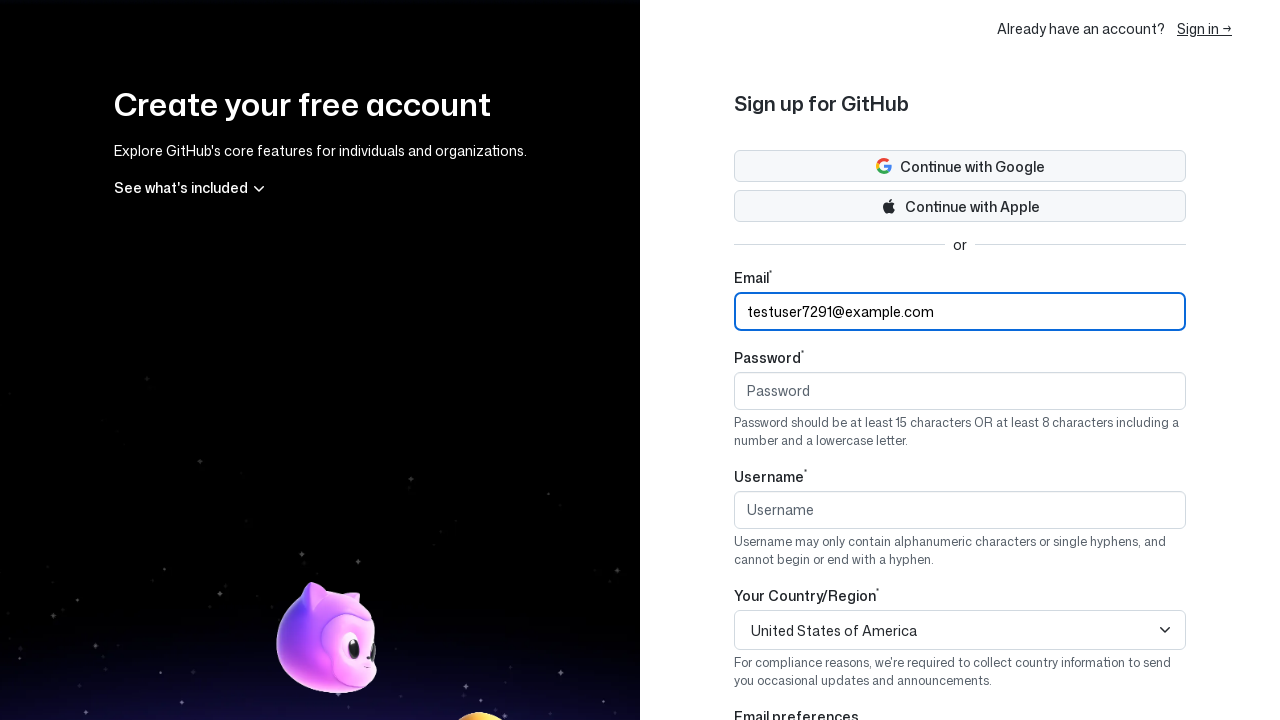

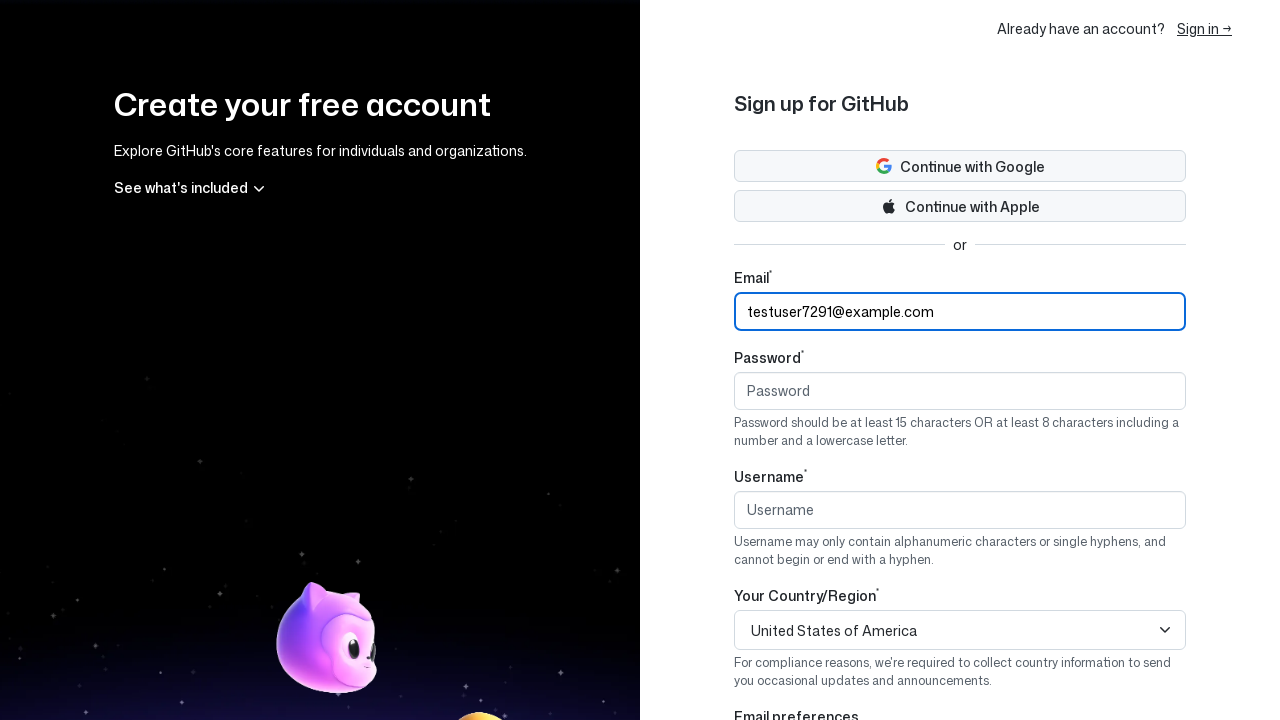